Tests the "Get started" navigation link by clicking it and verifying the Installation heading appears

Starting URL: https://playwright.dev/

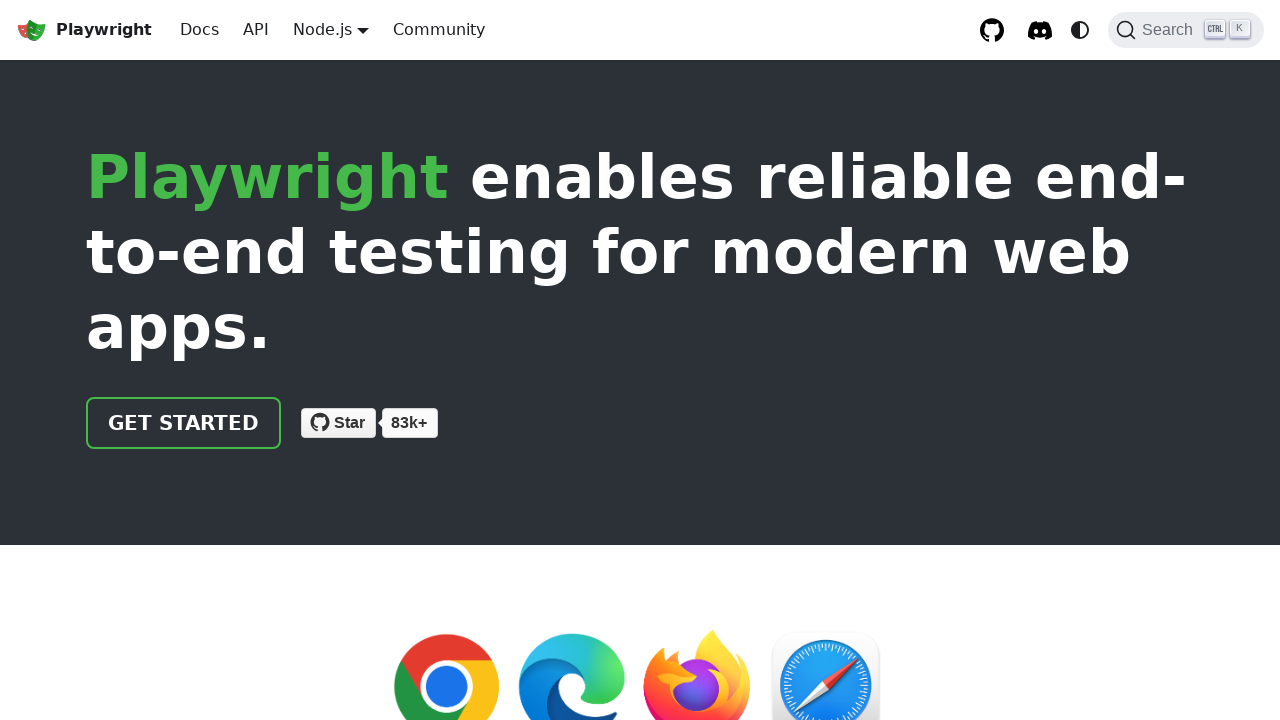

Clicked 'Get started' navigation link at (184, 423) on internal:role=link[name="Get started"i]
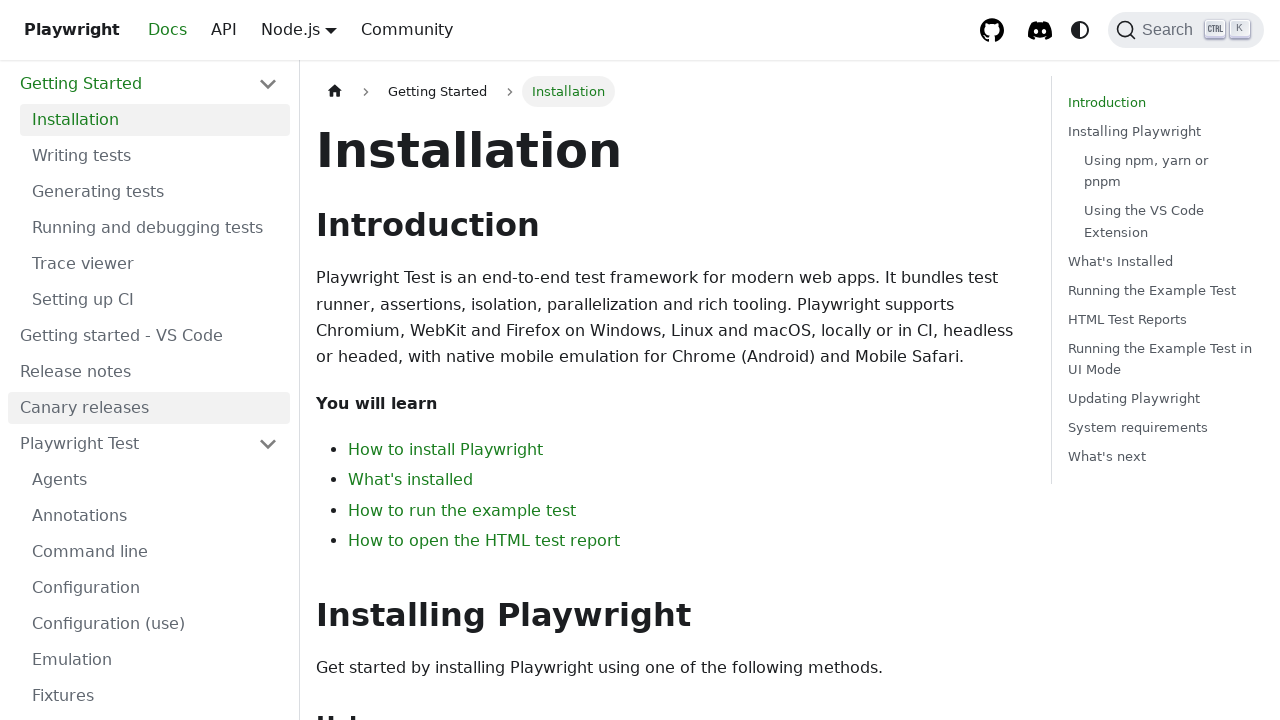

Installation heading appeared and is visible
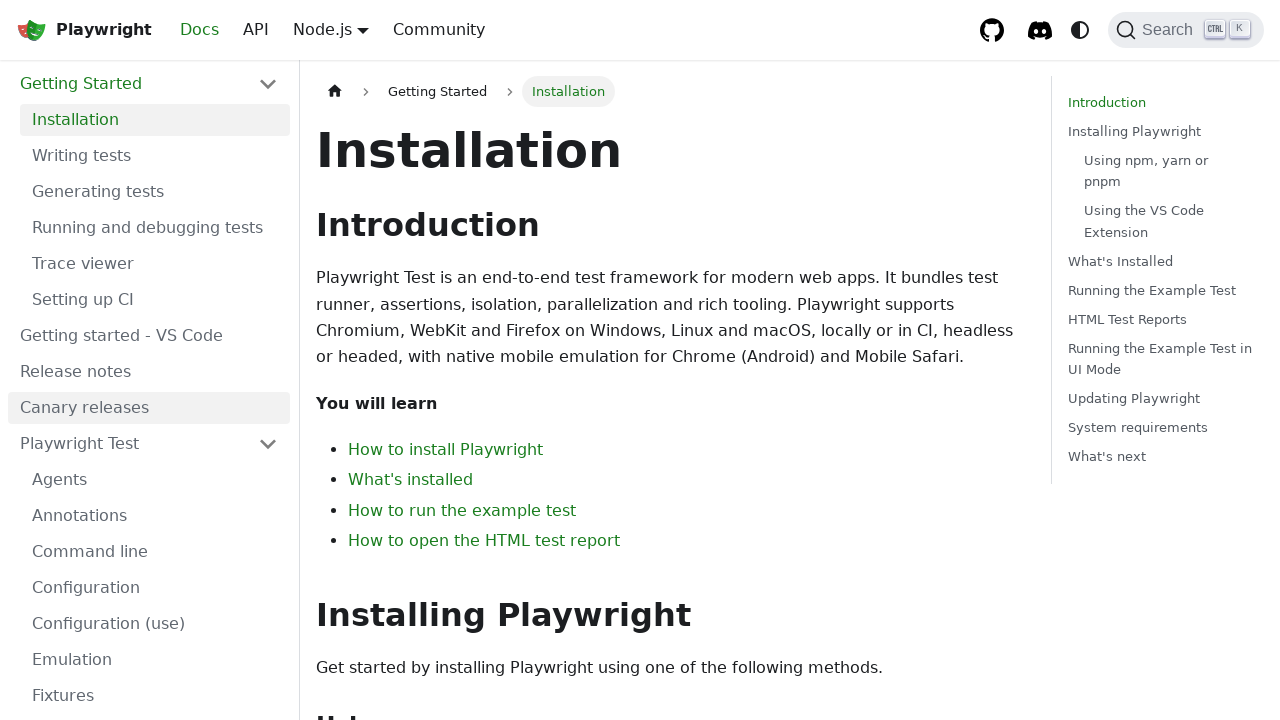

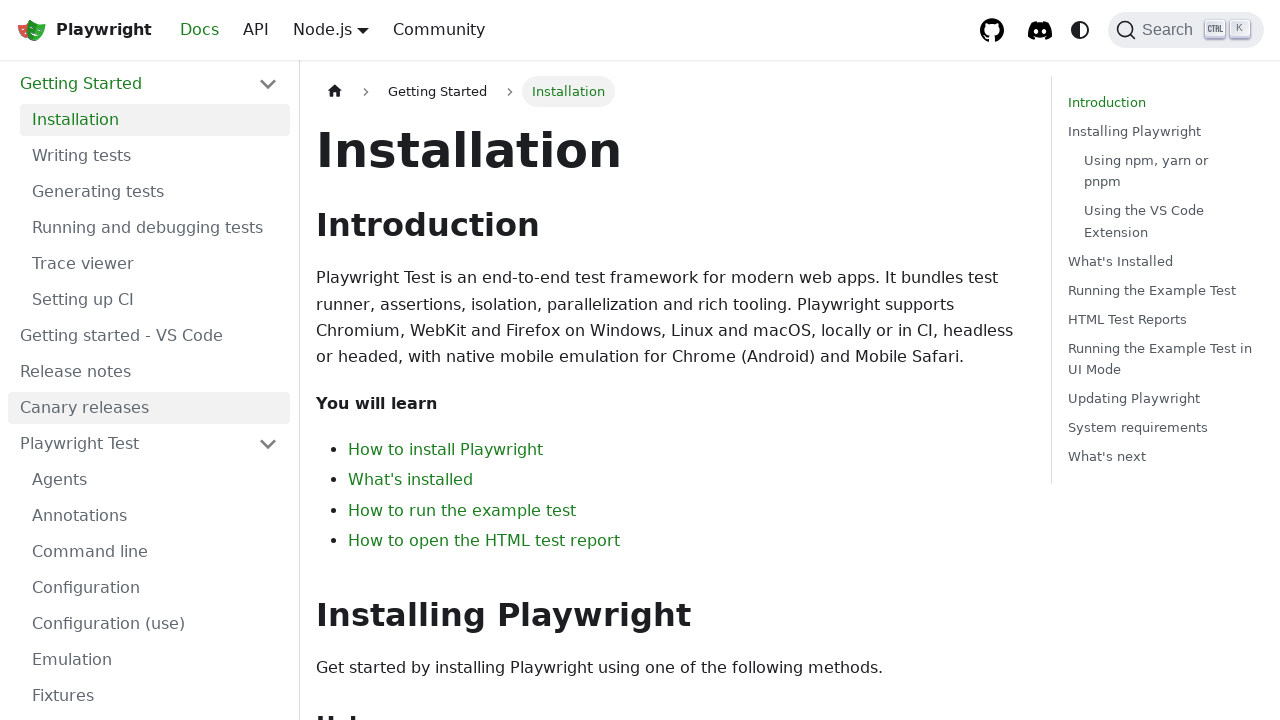